Tests accessing an element inside 2 nested shadow DOM layers

Starting URL: https://dev.automationtesting.in/shadow-dom

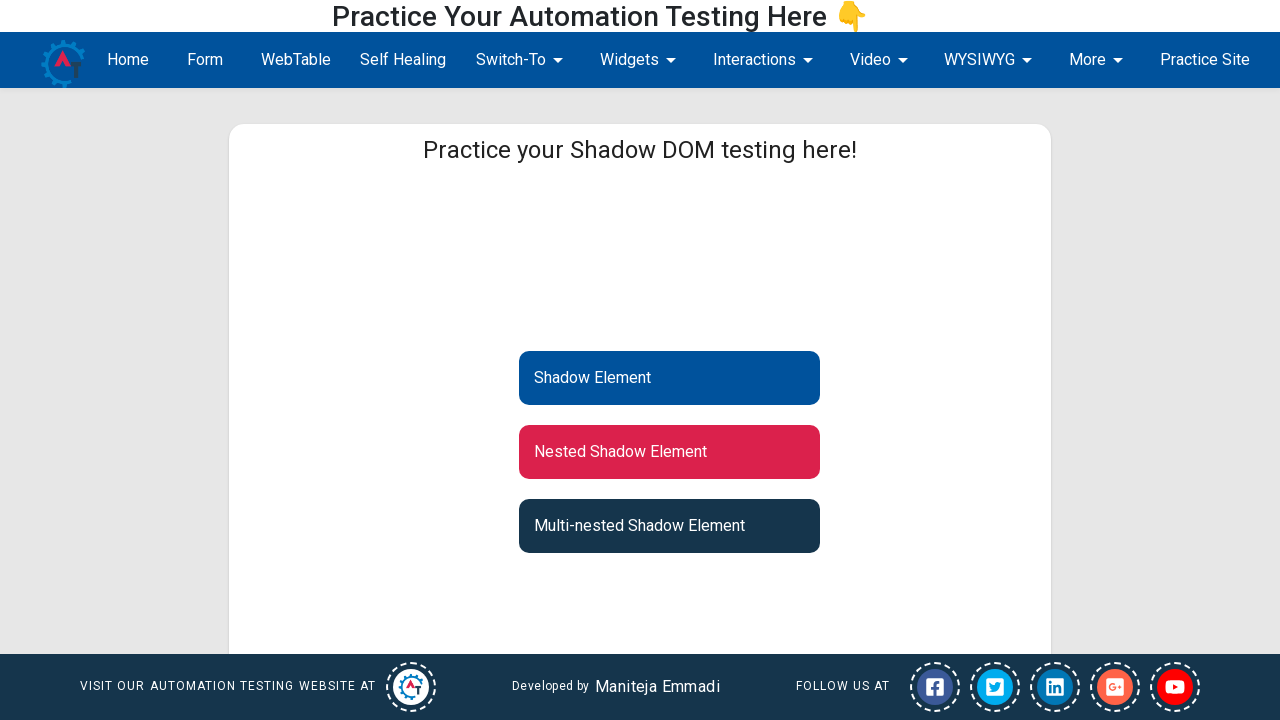

Navigated to shadow DOM testing page
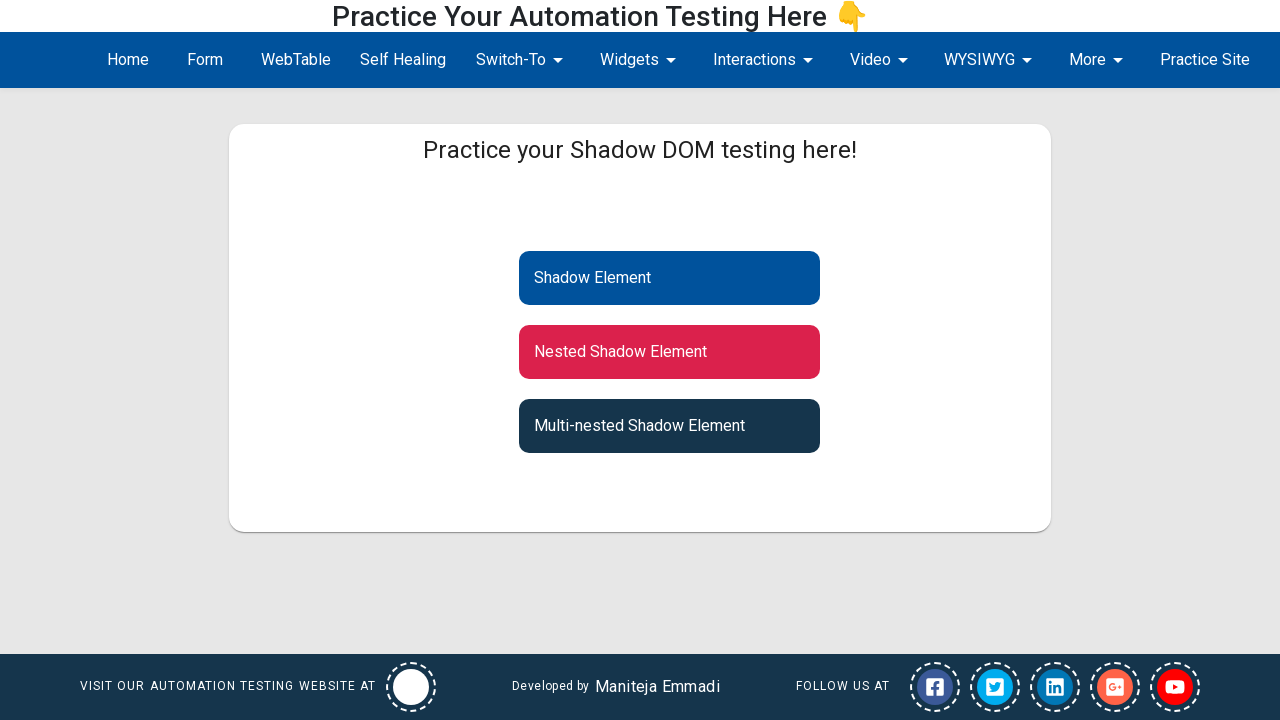

Successfully accessed element inside 2 nested shadow DOM layers
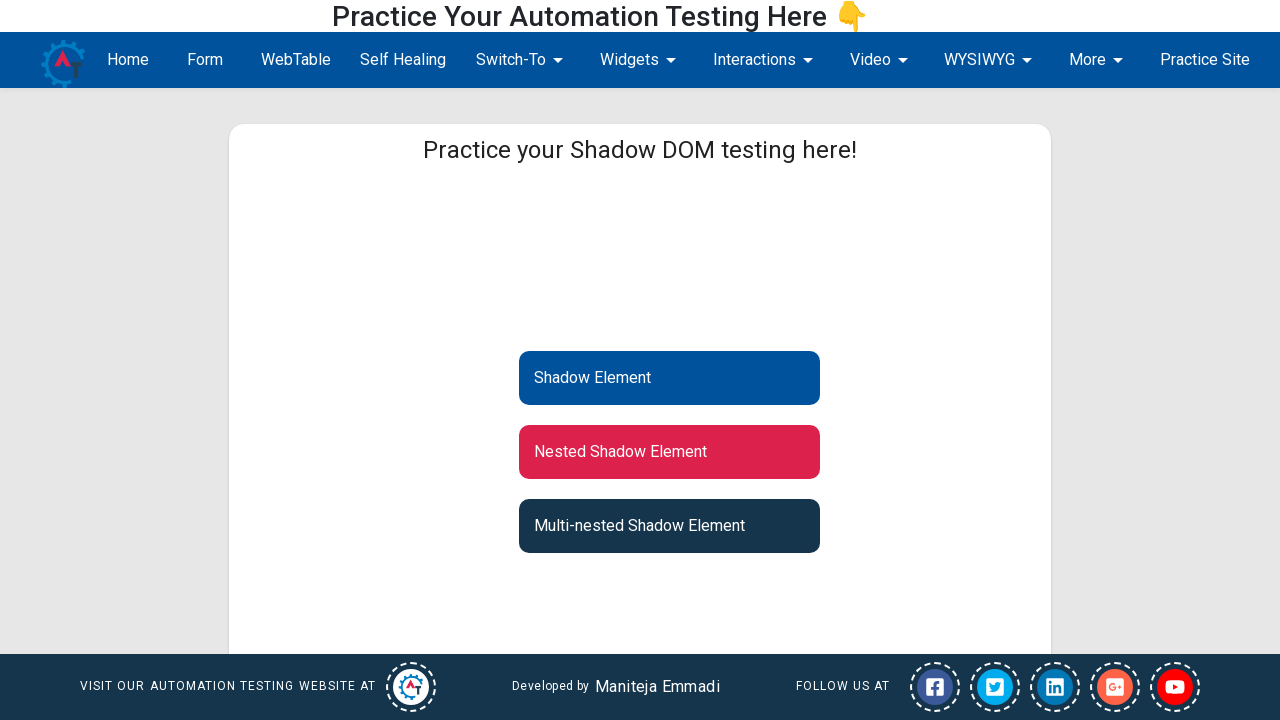

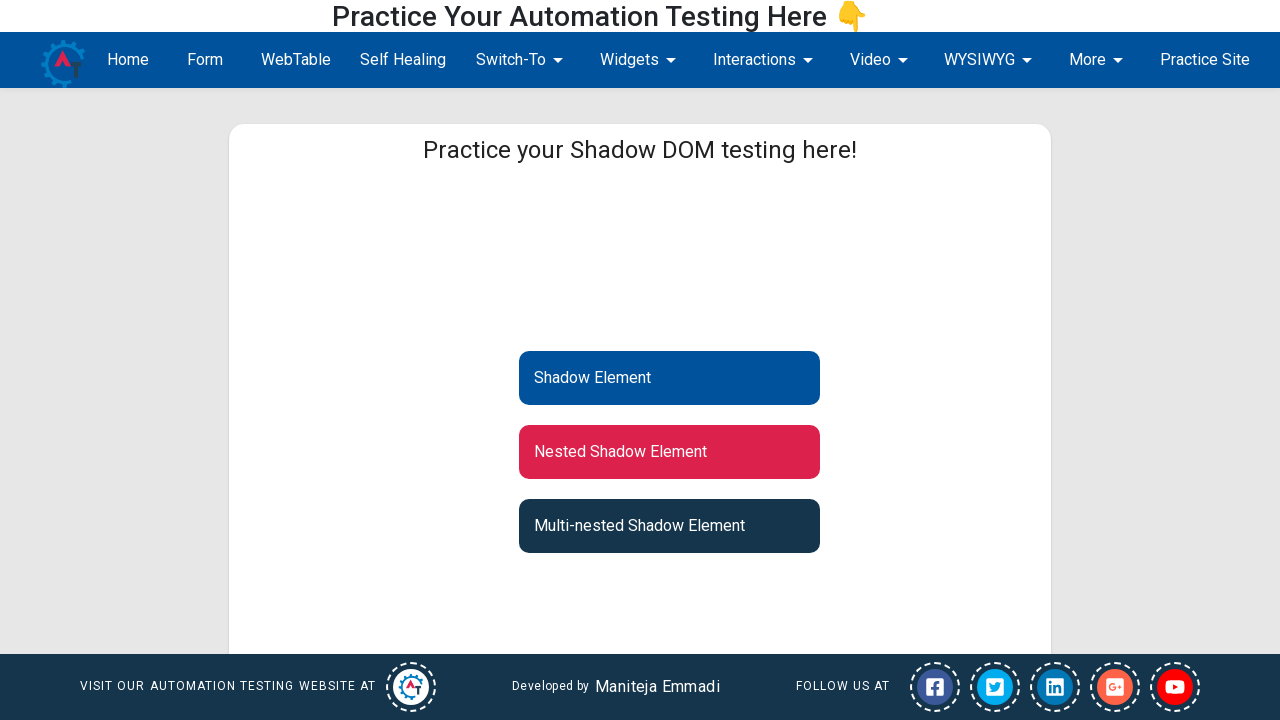